Navigates to a practice automation page and interacts with a table to verify its structure by counting rows and columns, and accessing specific row content

Starting URL: https://rahulshettyacademy.com/AutomationPractice/

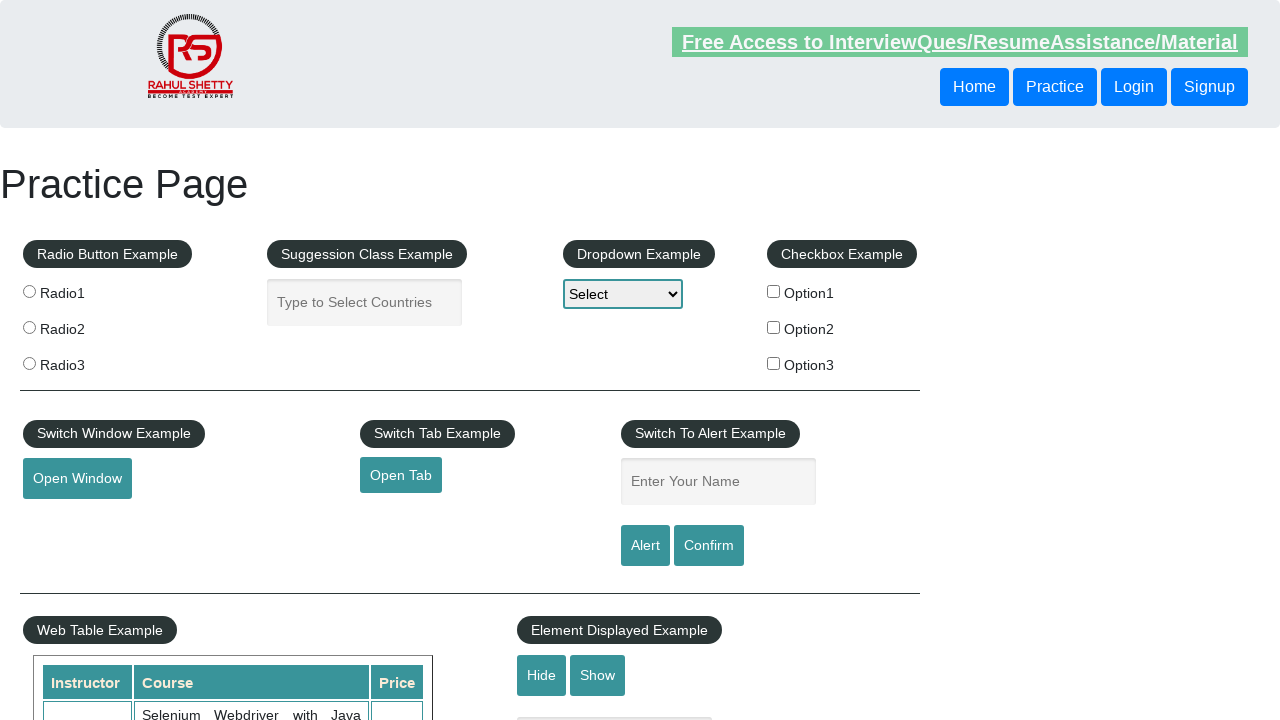

Waited for courses table to be present
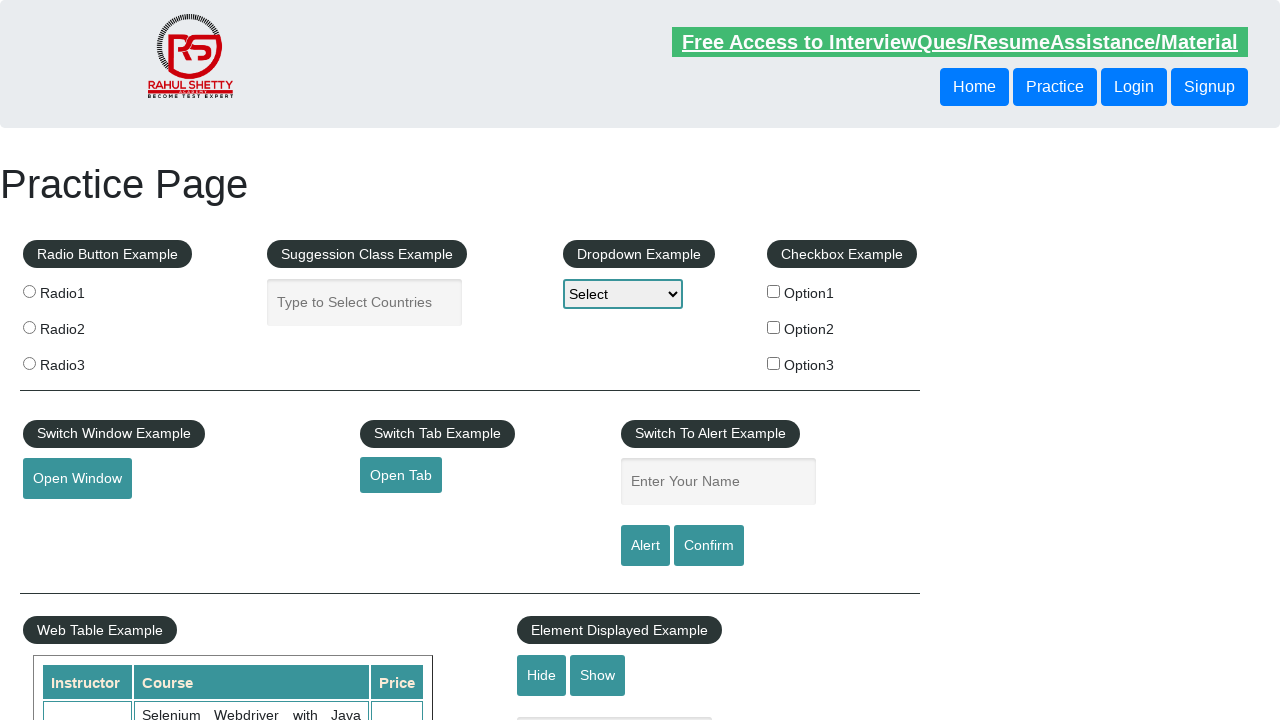

Retrieved all rows from table - found 11 rows
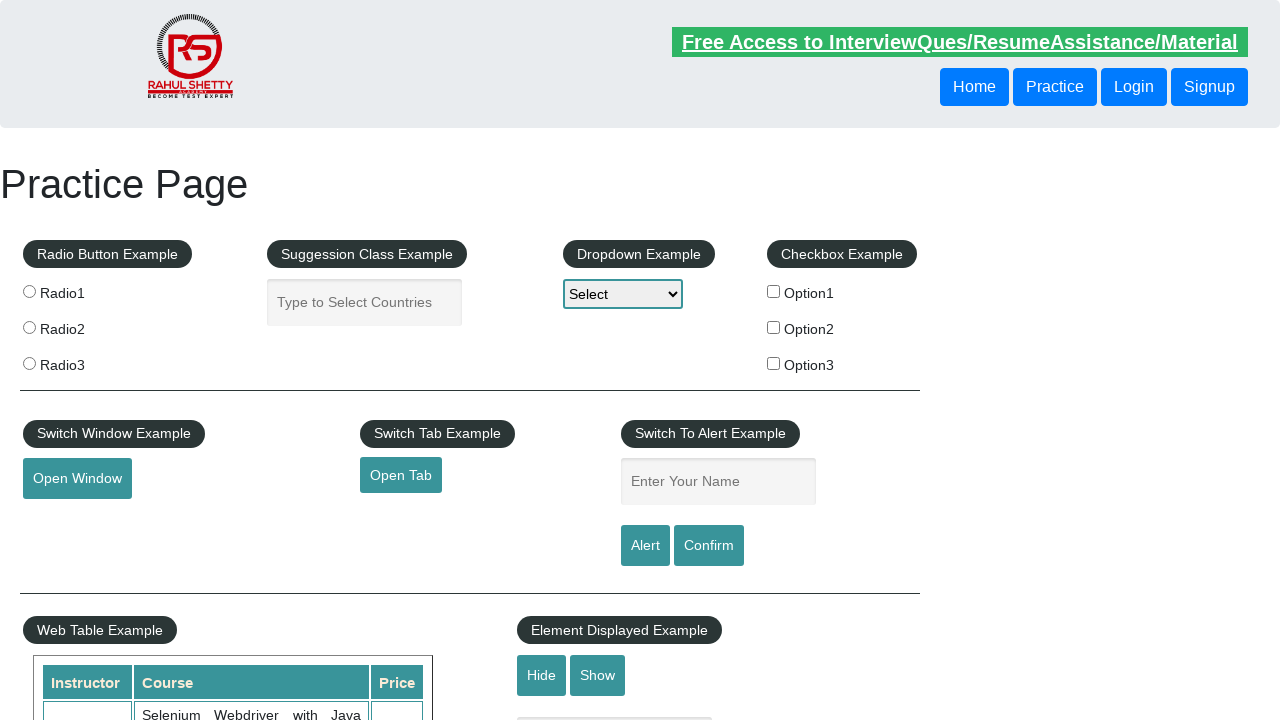

Retrieved all column headers from table - found 3 columns
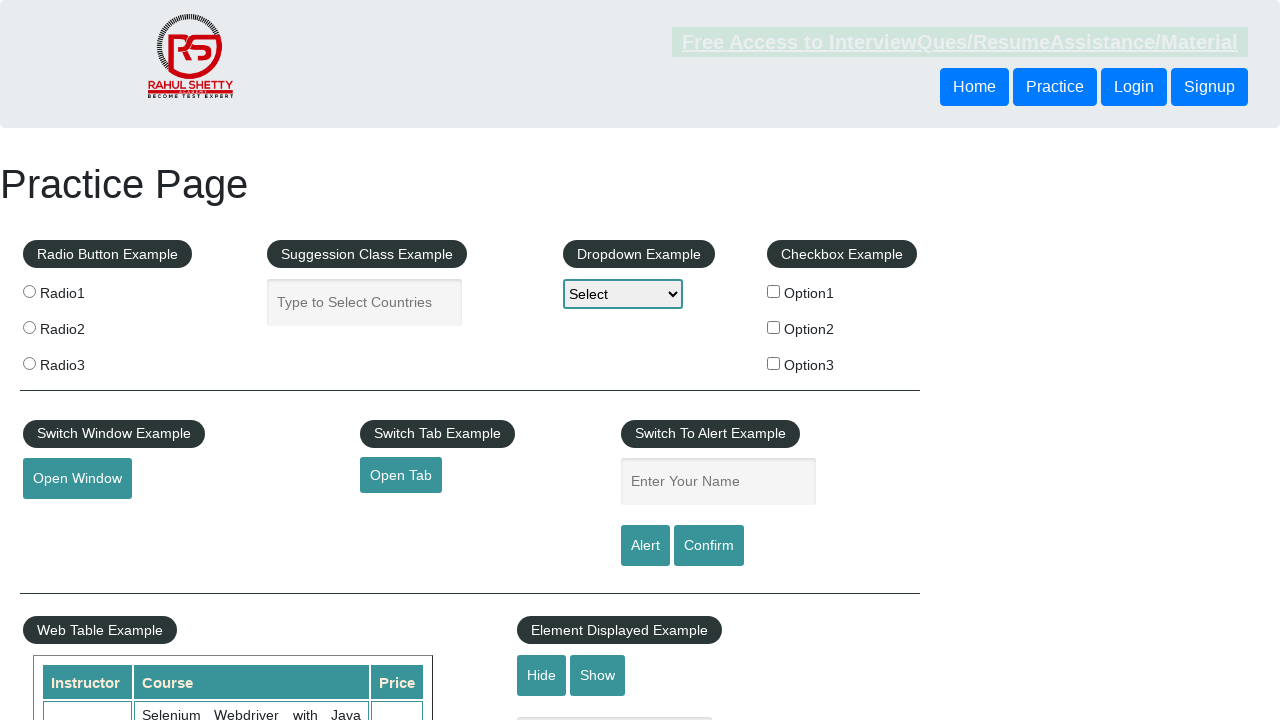

Retrieved content from second row: 
                            Rahul Shetty
                            Selenium Webdriver with Java Basics + Advanced + Interview Guide
                            30
                        
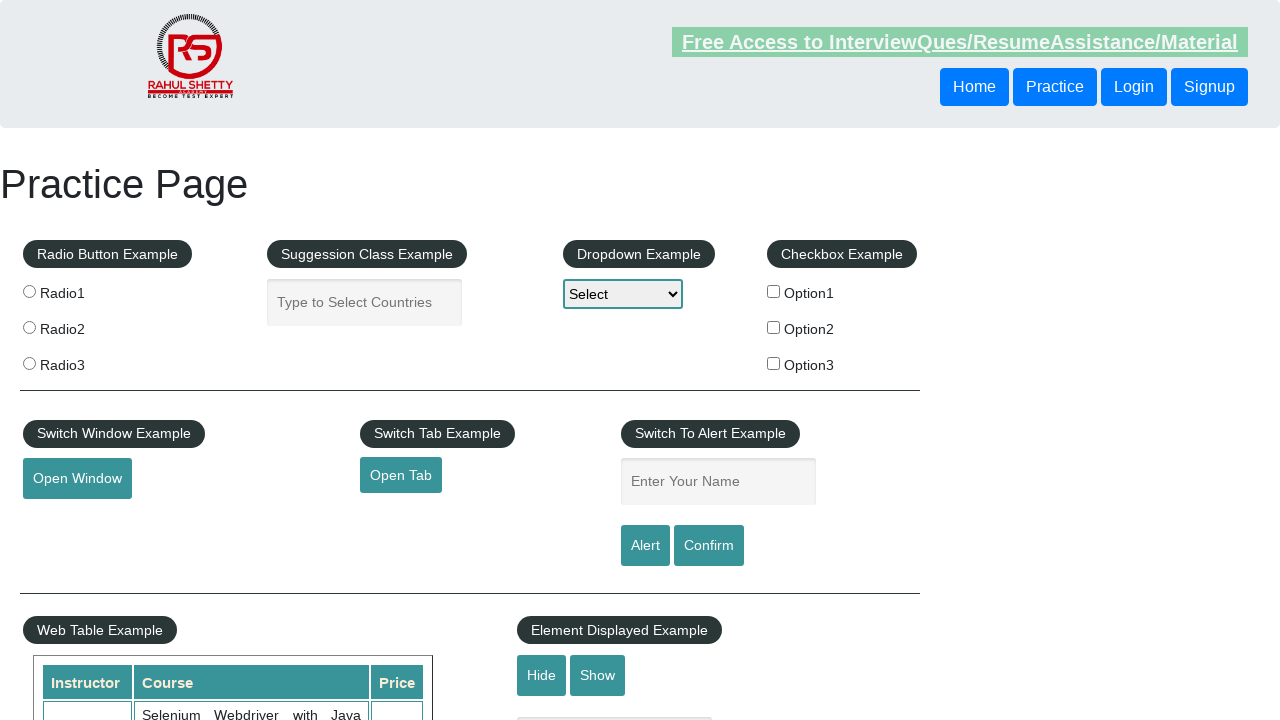

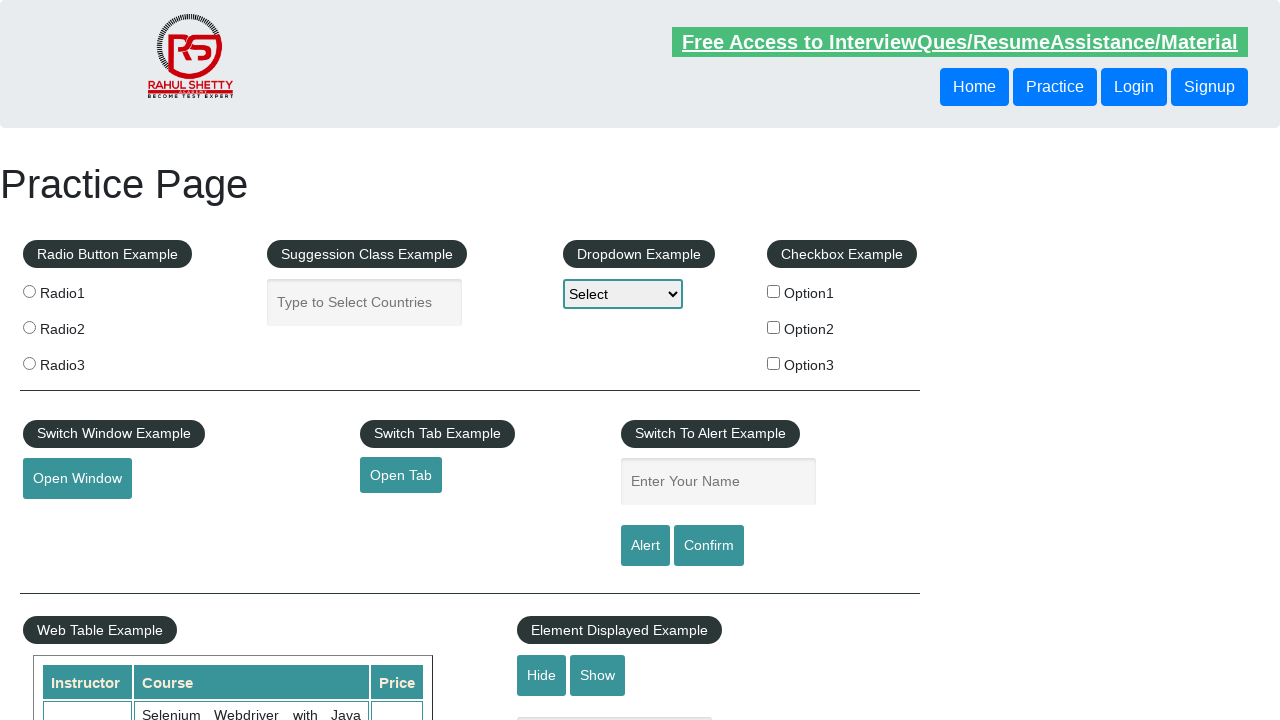